Navigates to SpiceJet website and tests cookie management by adding a custom cookie and verifying it can be retrieved.

Starting URL: https://www.spicejet.com

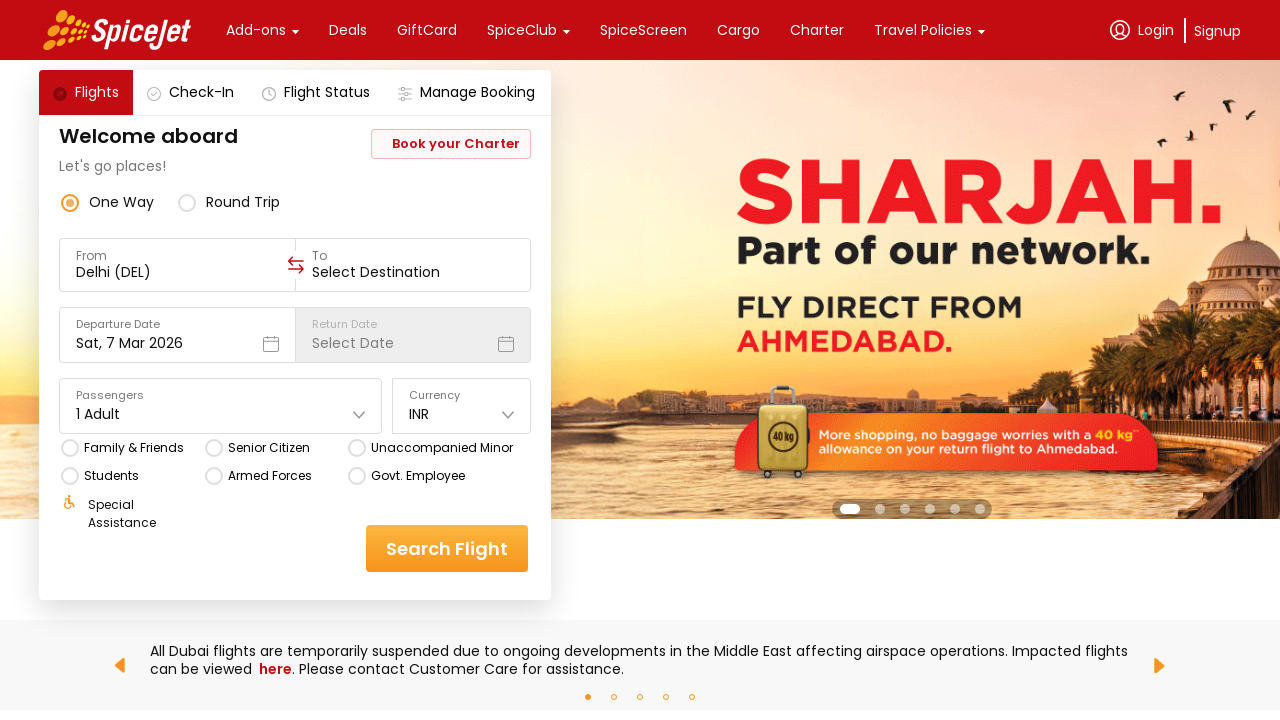

Added custom cookie 'ashok' with value 'ashok.reddy' to SpiceJet domain
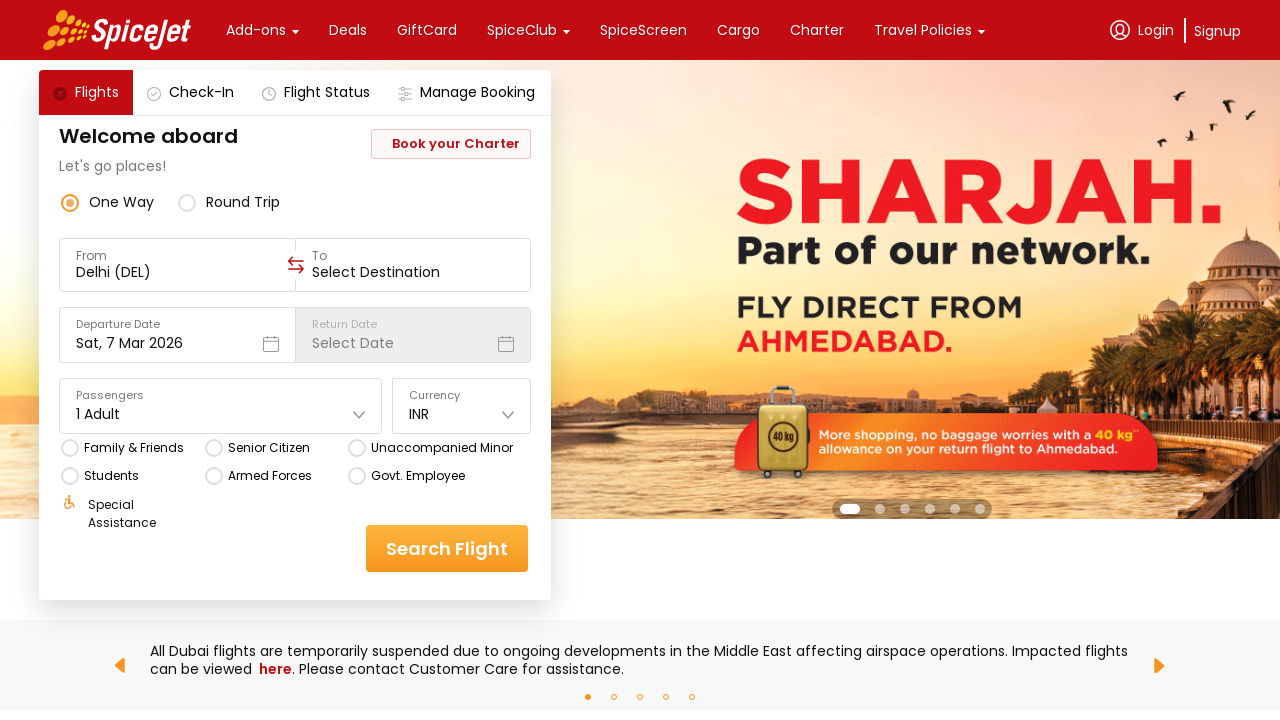

Retrieved all cookies from browser context
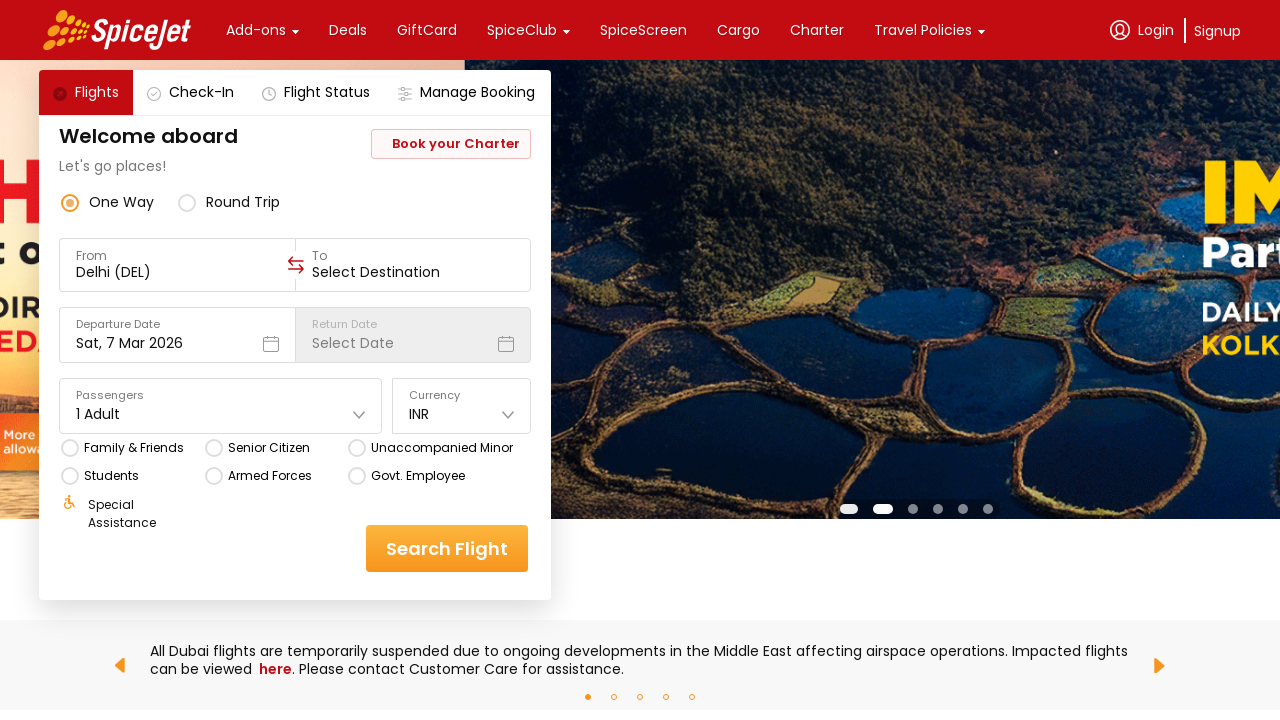

Searched for 'ashok' cookie in retrieved cookies
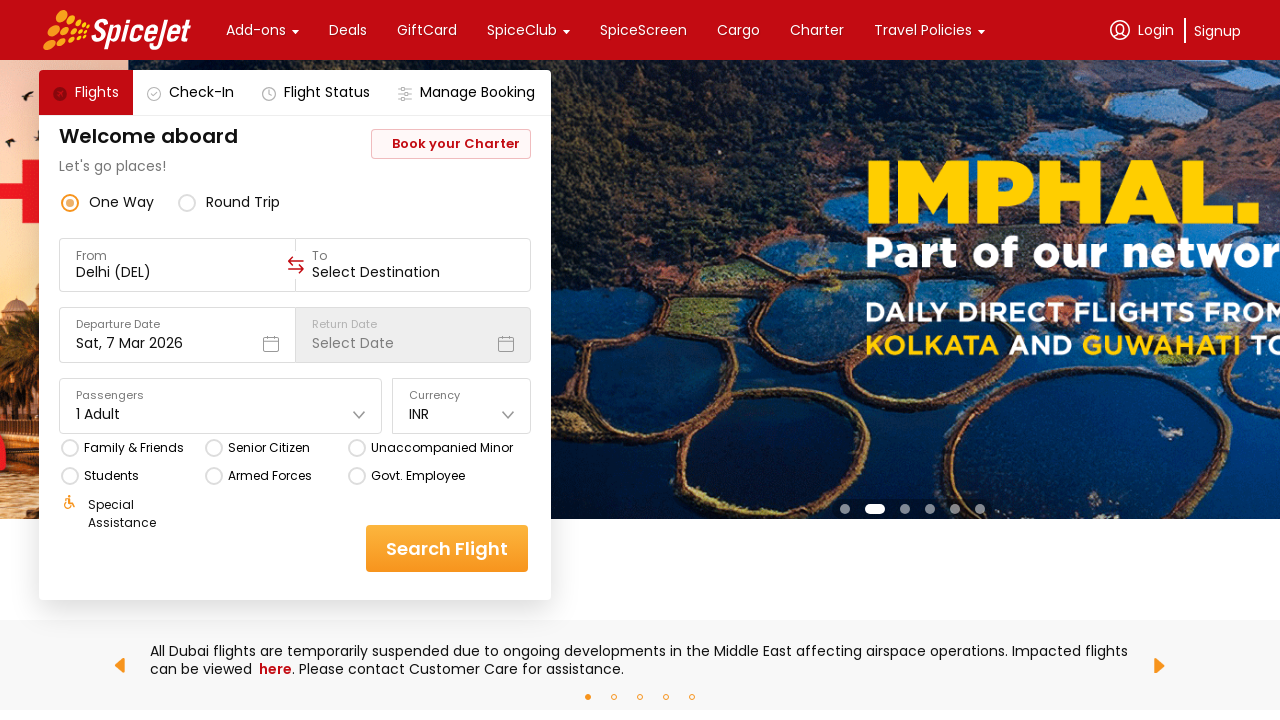

Verified that 'ashok' cookie exists in context
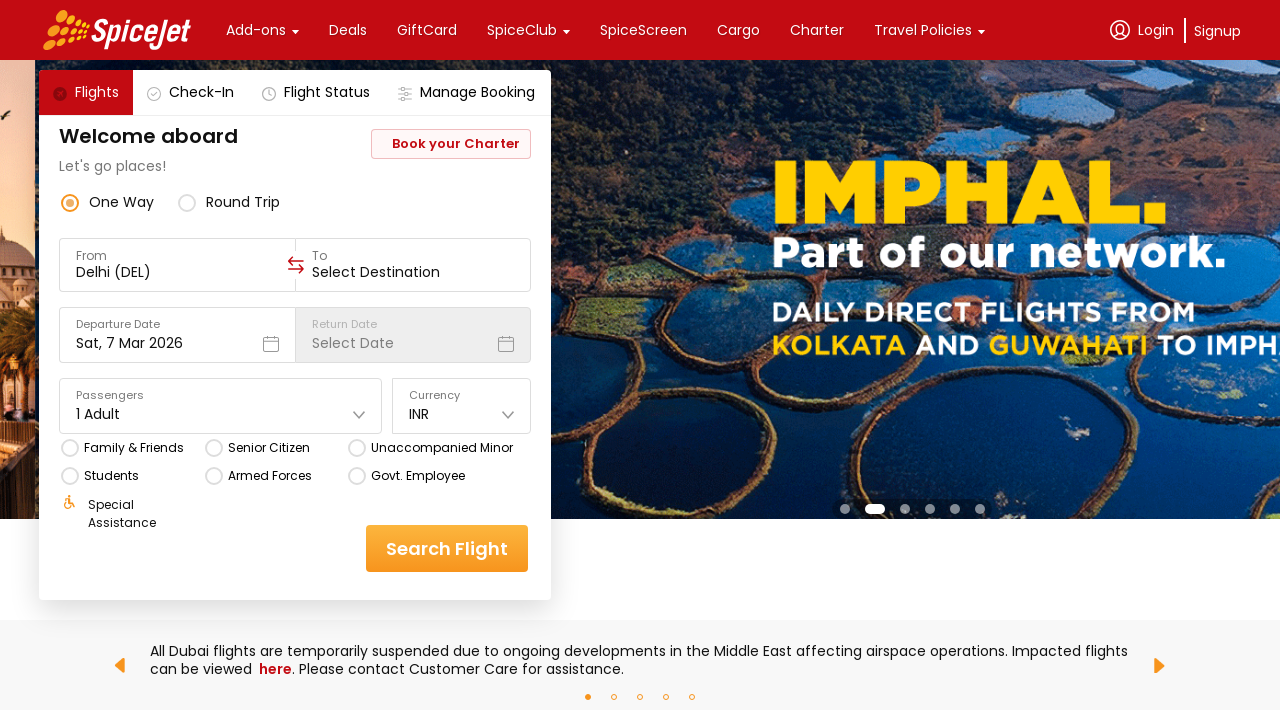

Verified that 'ashok' cookie value matches 'ashok.reddy'
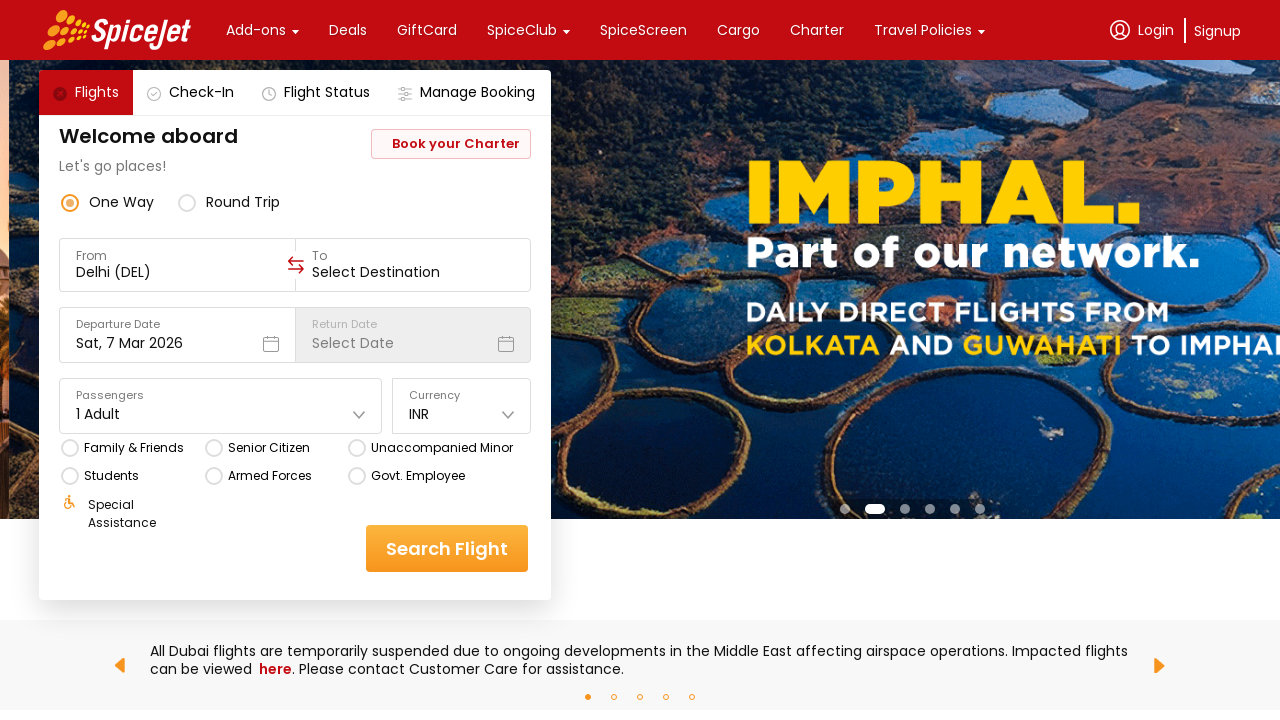

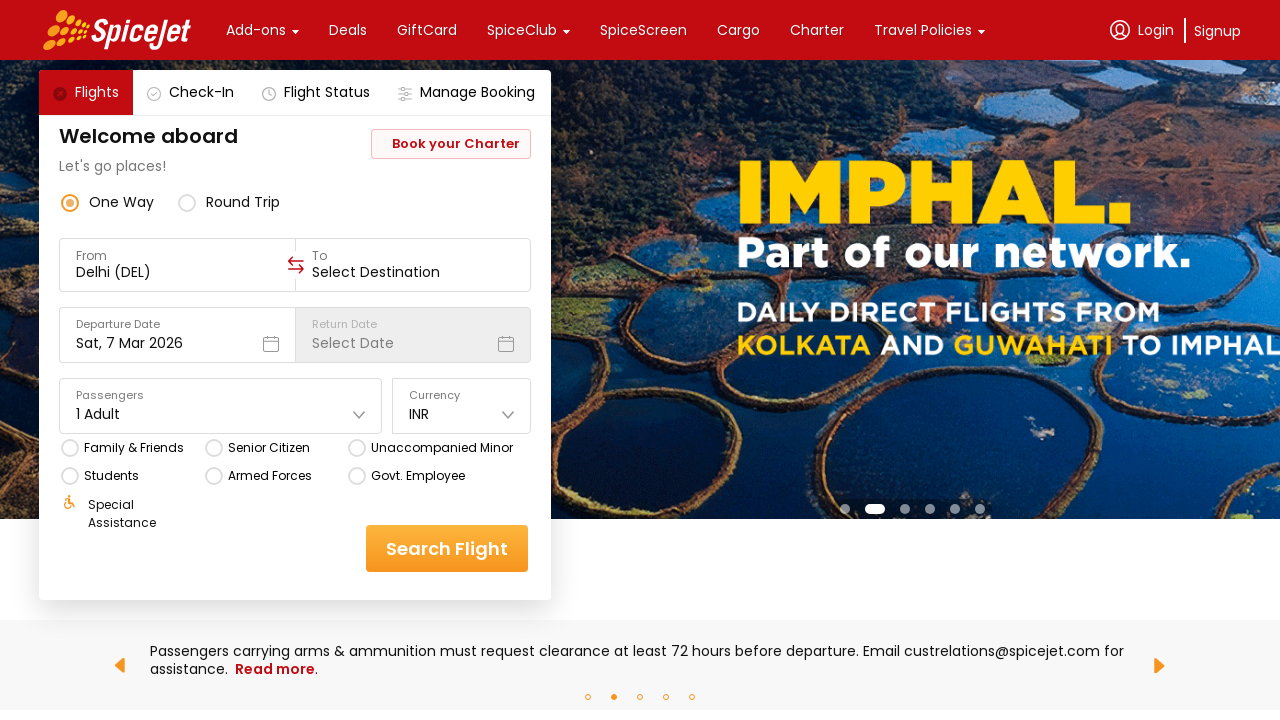